Tests confirmation alert functionality by clicking the Confirmation Alert button and dismissing it with Cancel

Starting URL: https://training-support.net/webelements/alerts

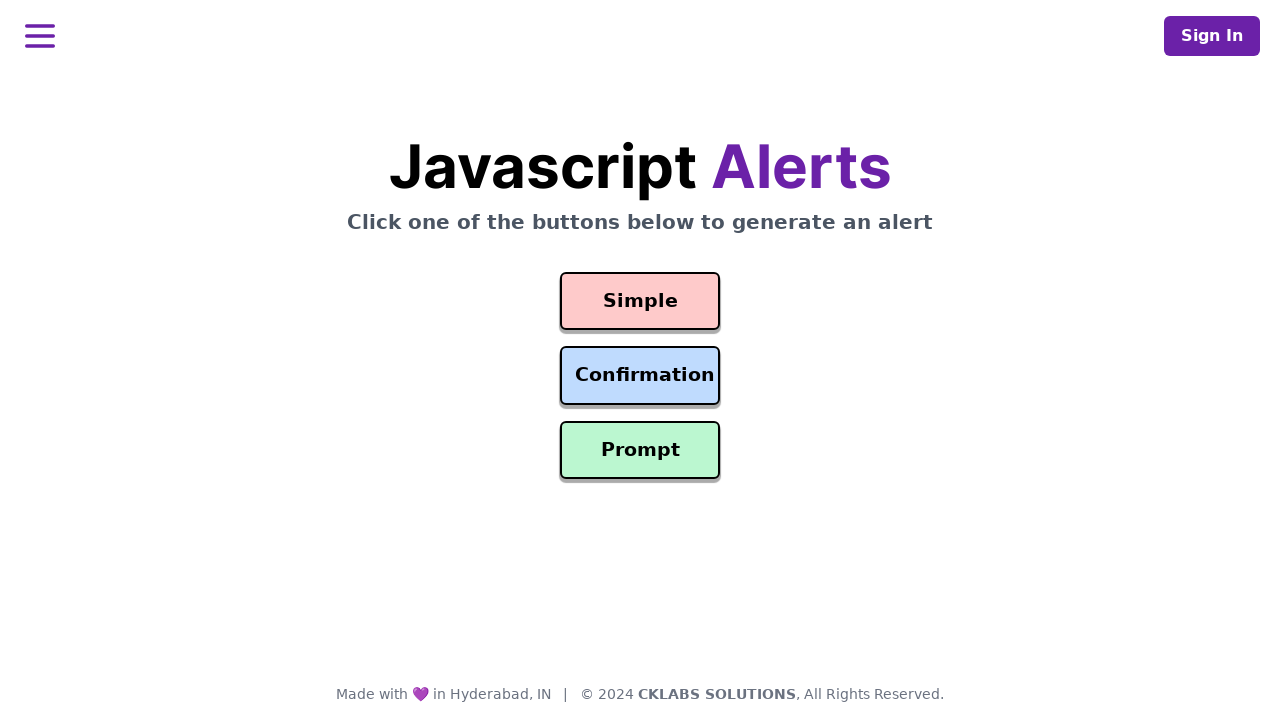

Set up dialog handler to dismiss confirmation alerts
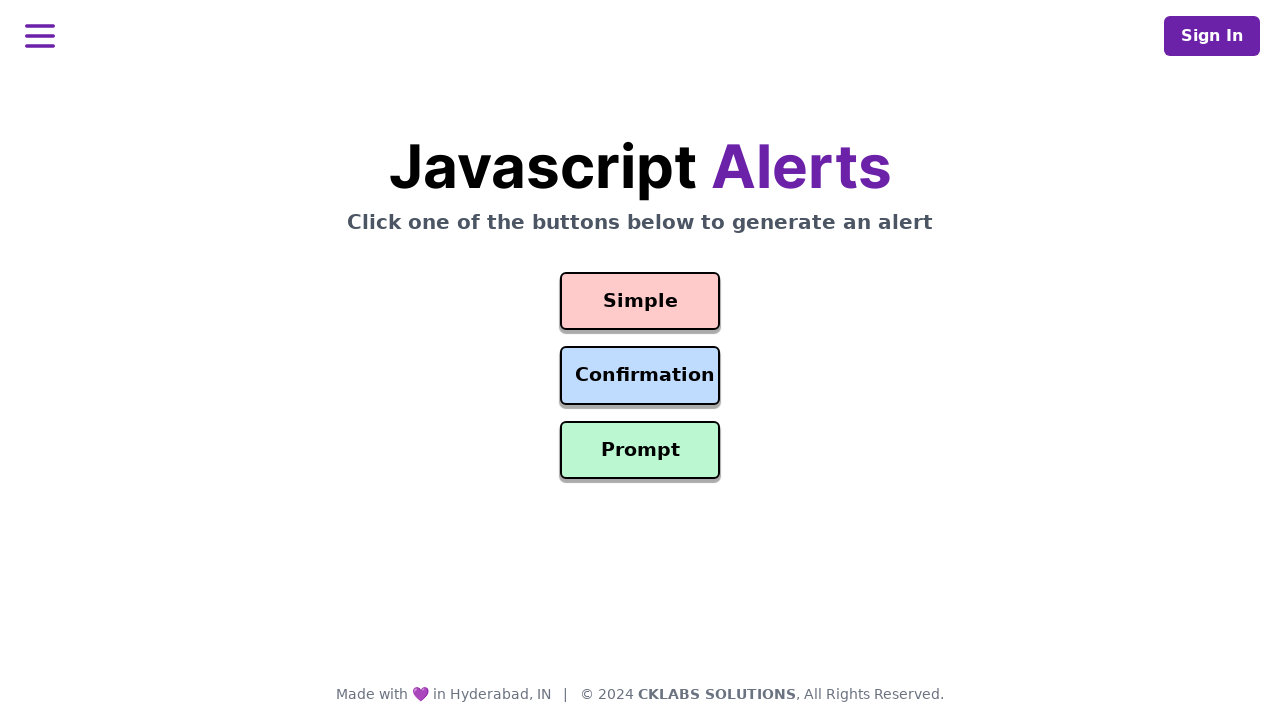

Clicked the Confirmation Alert button at (640, 376) on #confirmation
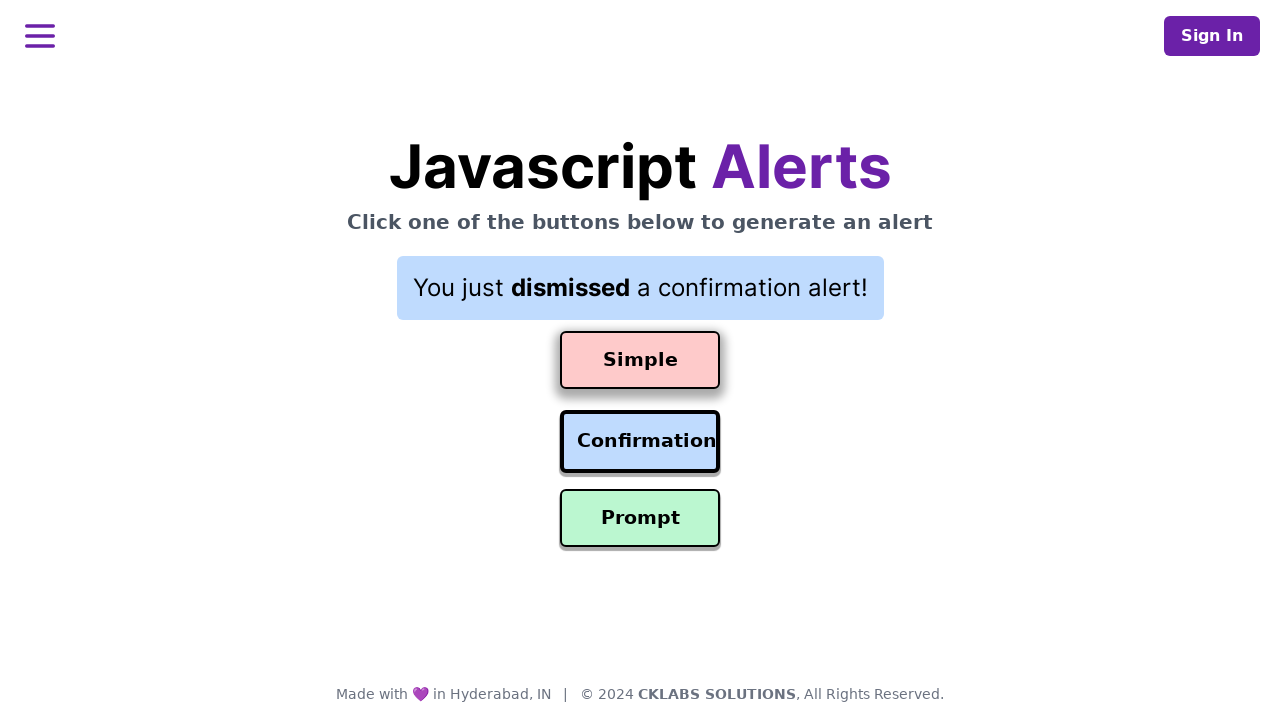

Waited 500ms for alert processing
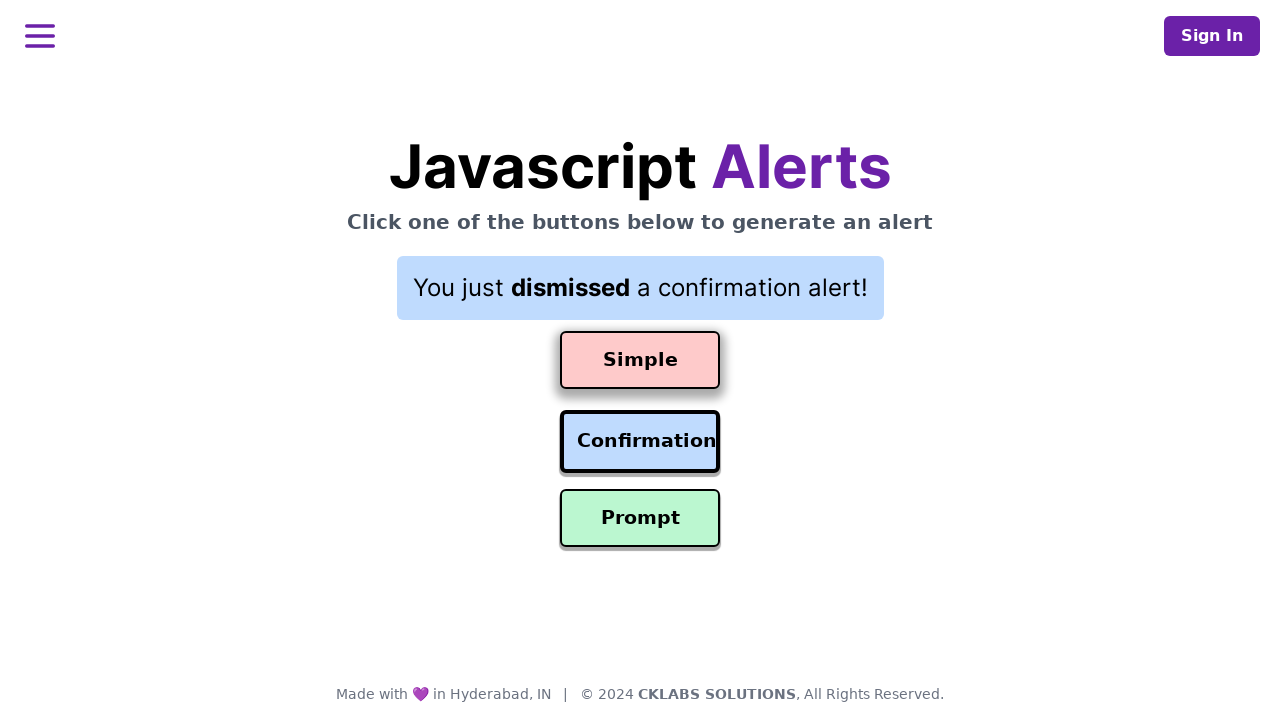

Retrieved result text: You just dismissed a confirmation alert!
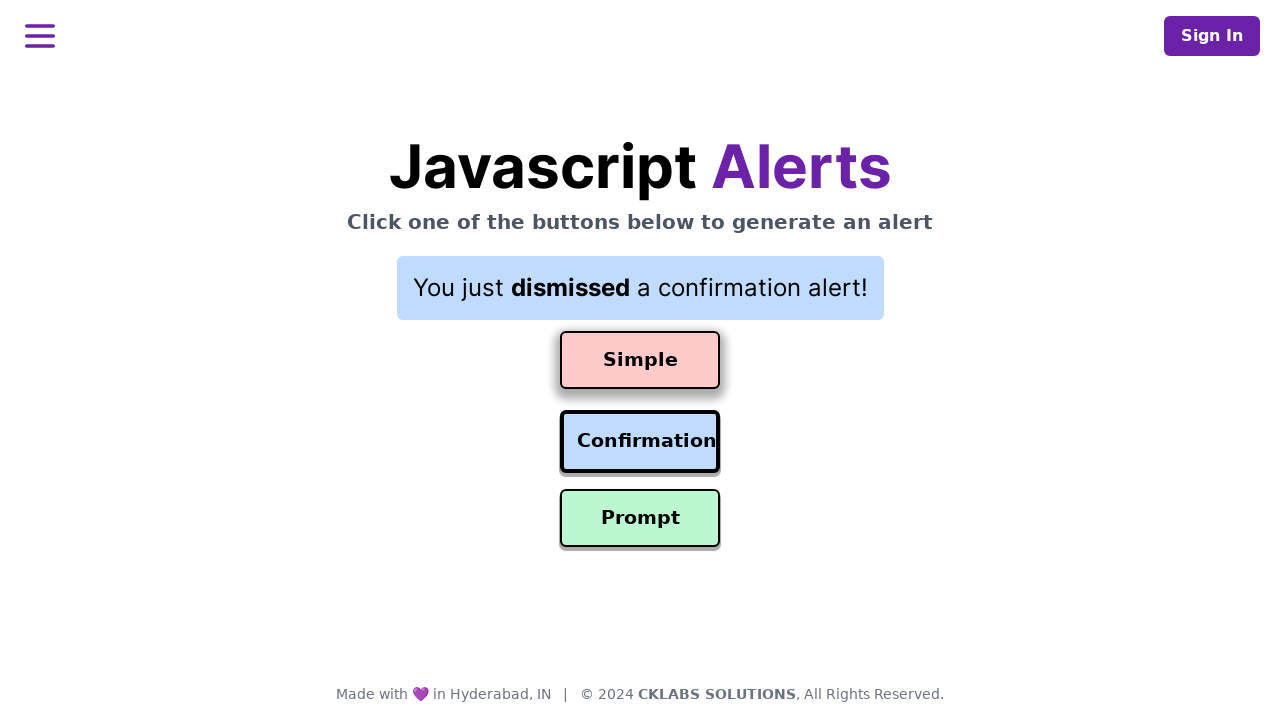

Printed action result to console
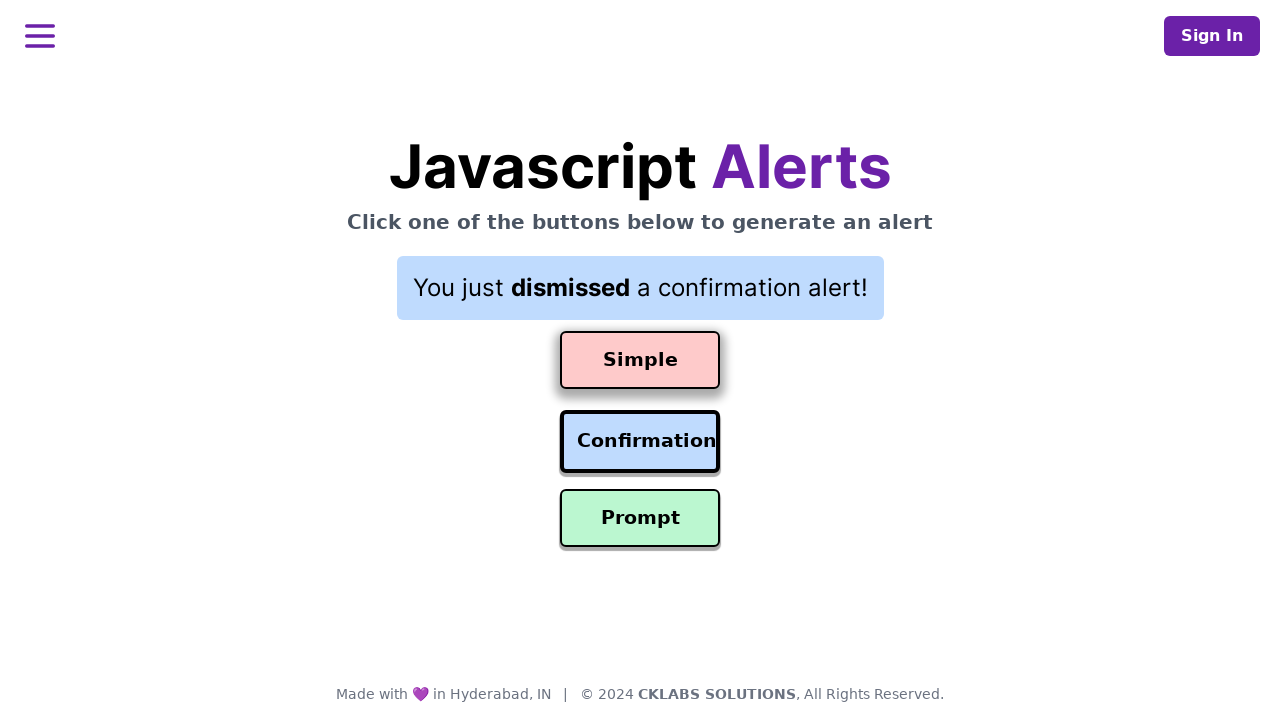

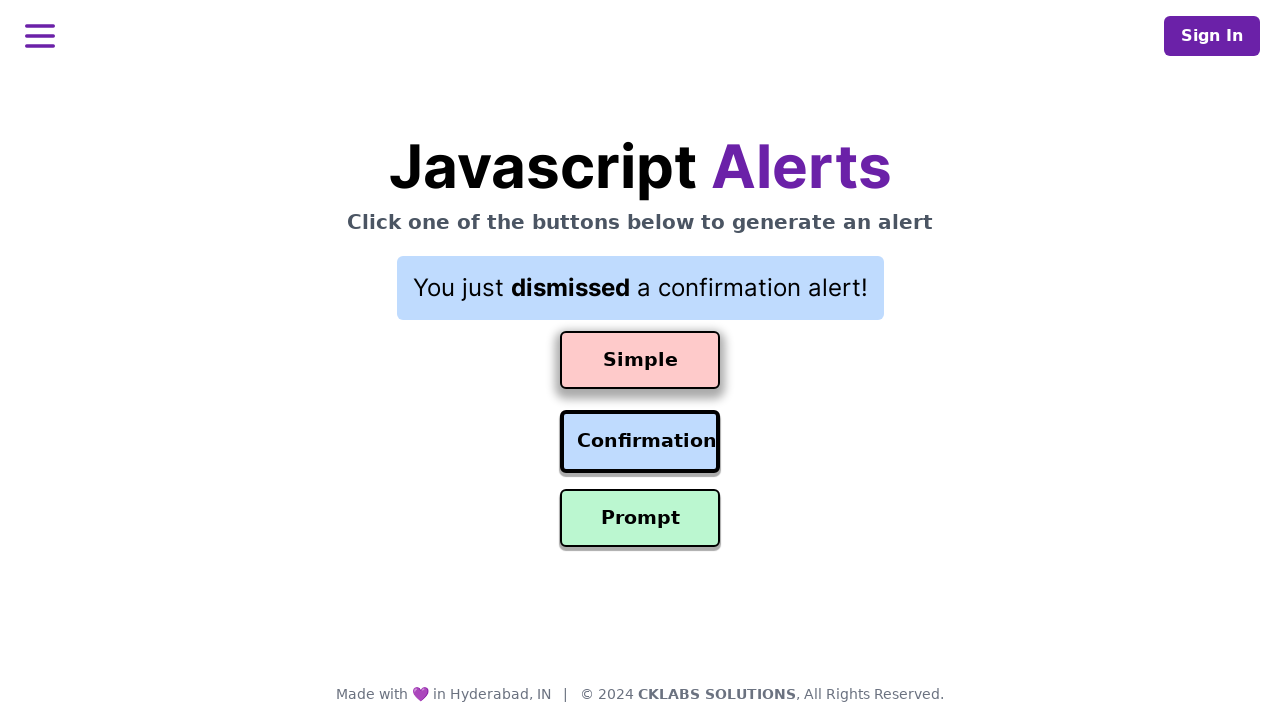